Tests that entering a 4-digit zip code displays an error message about requiring 5 digits

Starting URL: https://www.sharelane.com/cgi-bin/register.py

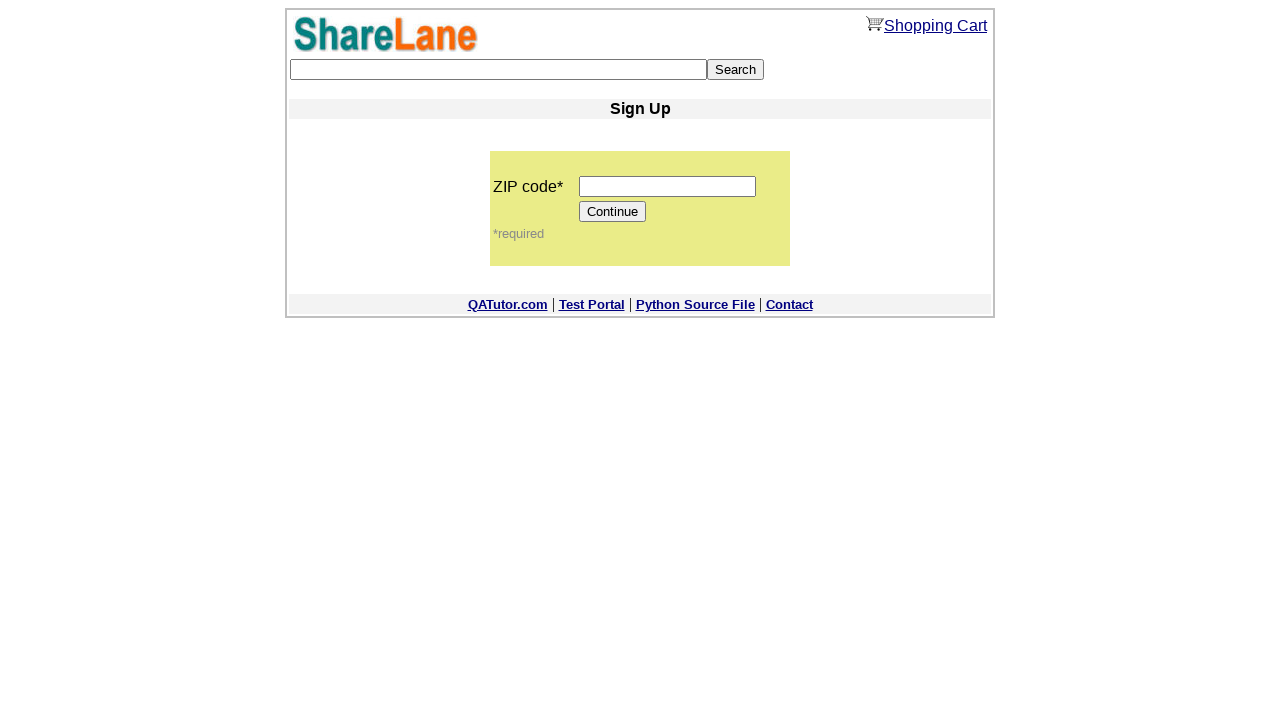

Entered 4-digit zip code '1234' in zip code field on input[name='zip_code']
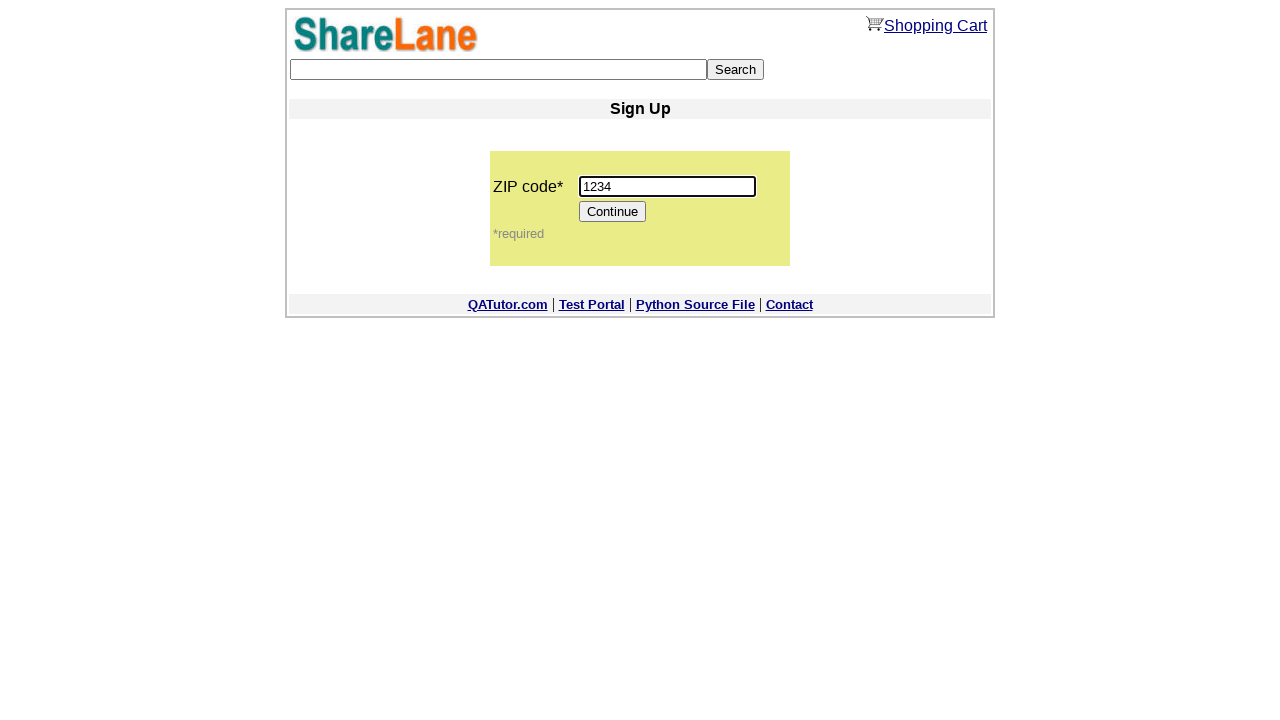

Clicked Continue button to submit form with invalid zip code at (613, 212) on input[value='Continue']
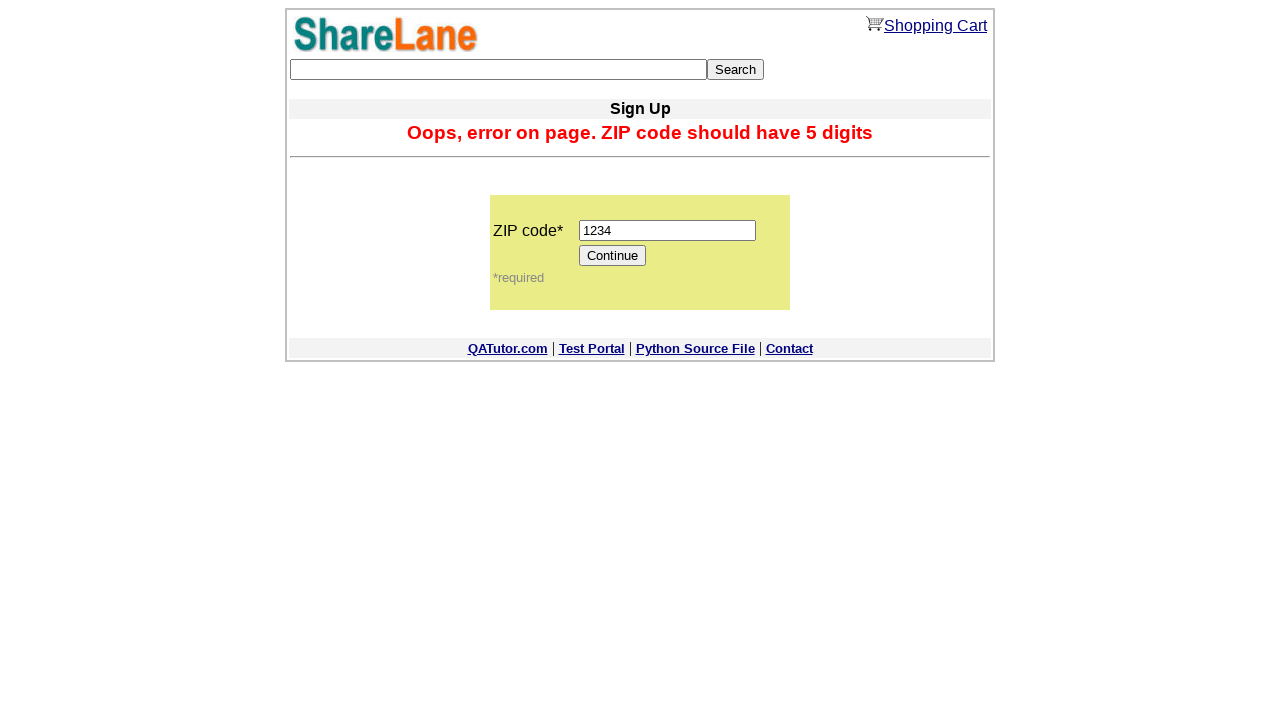

Error message about requiring 5 digits is displayed
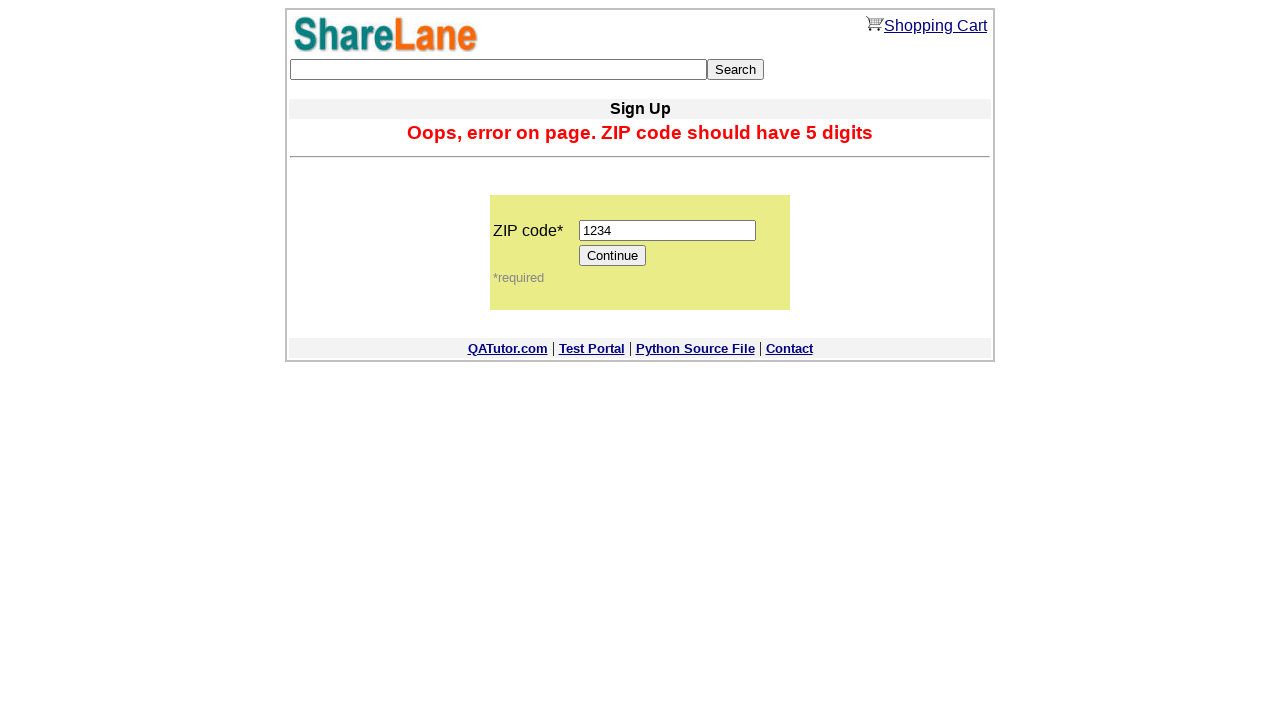

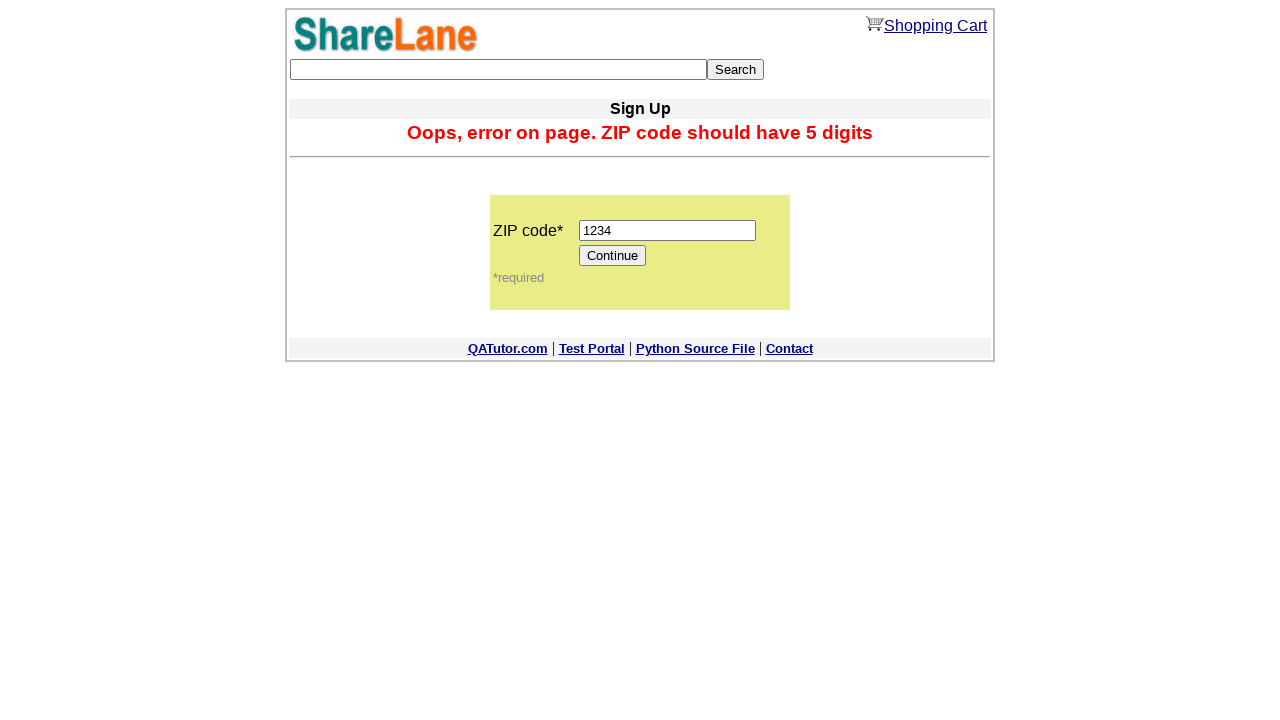